Tests e-commerce functionality by adding multiple vegetables to the cart from a predefined list, proceeding to checkout, and applying a promo code to verify discount application.

Starting URL: https://rahulshettyacademy.com/seleniumPractise/

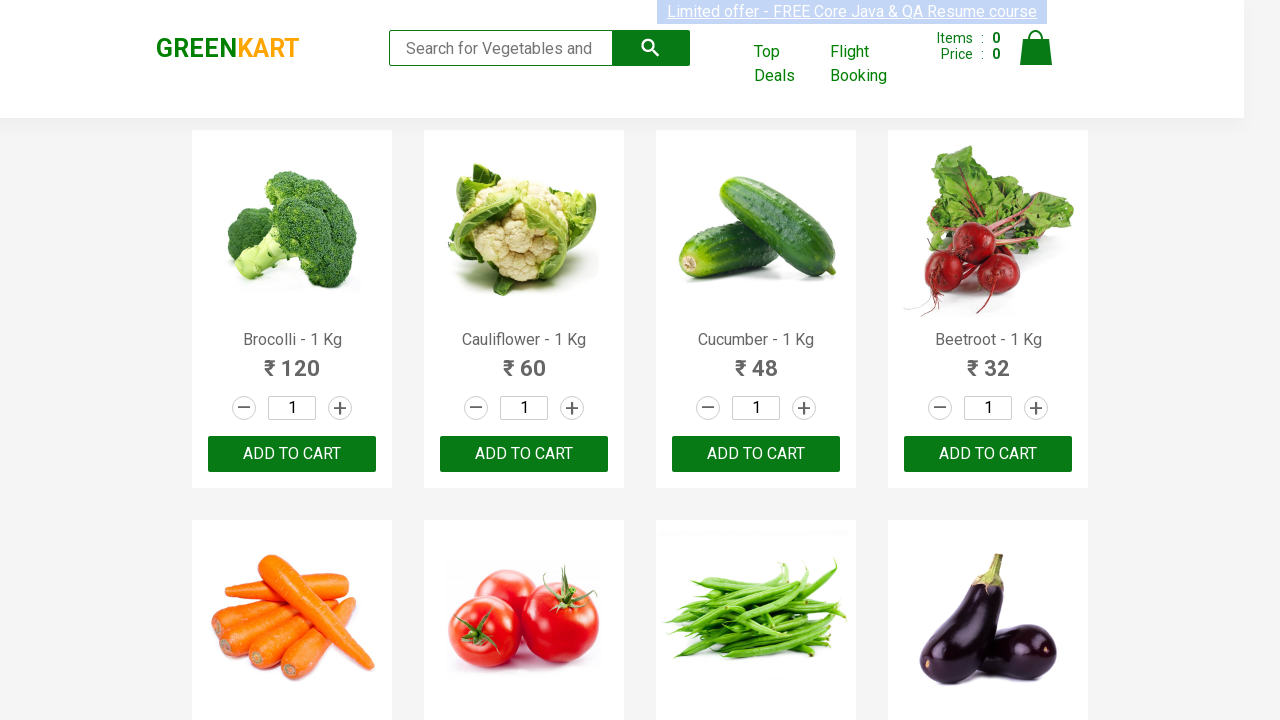

Set viewport size to 1920x1080
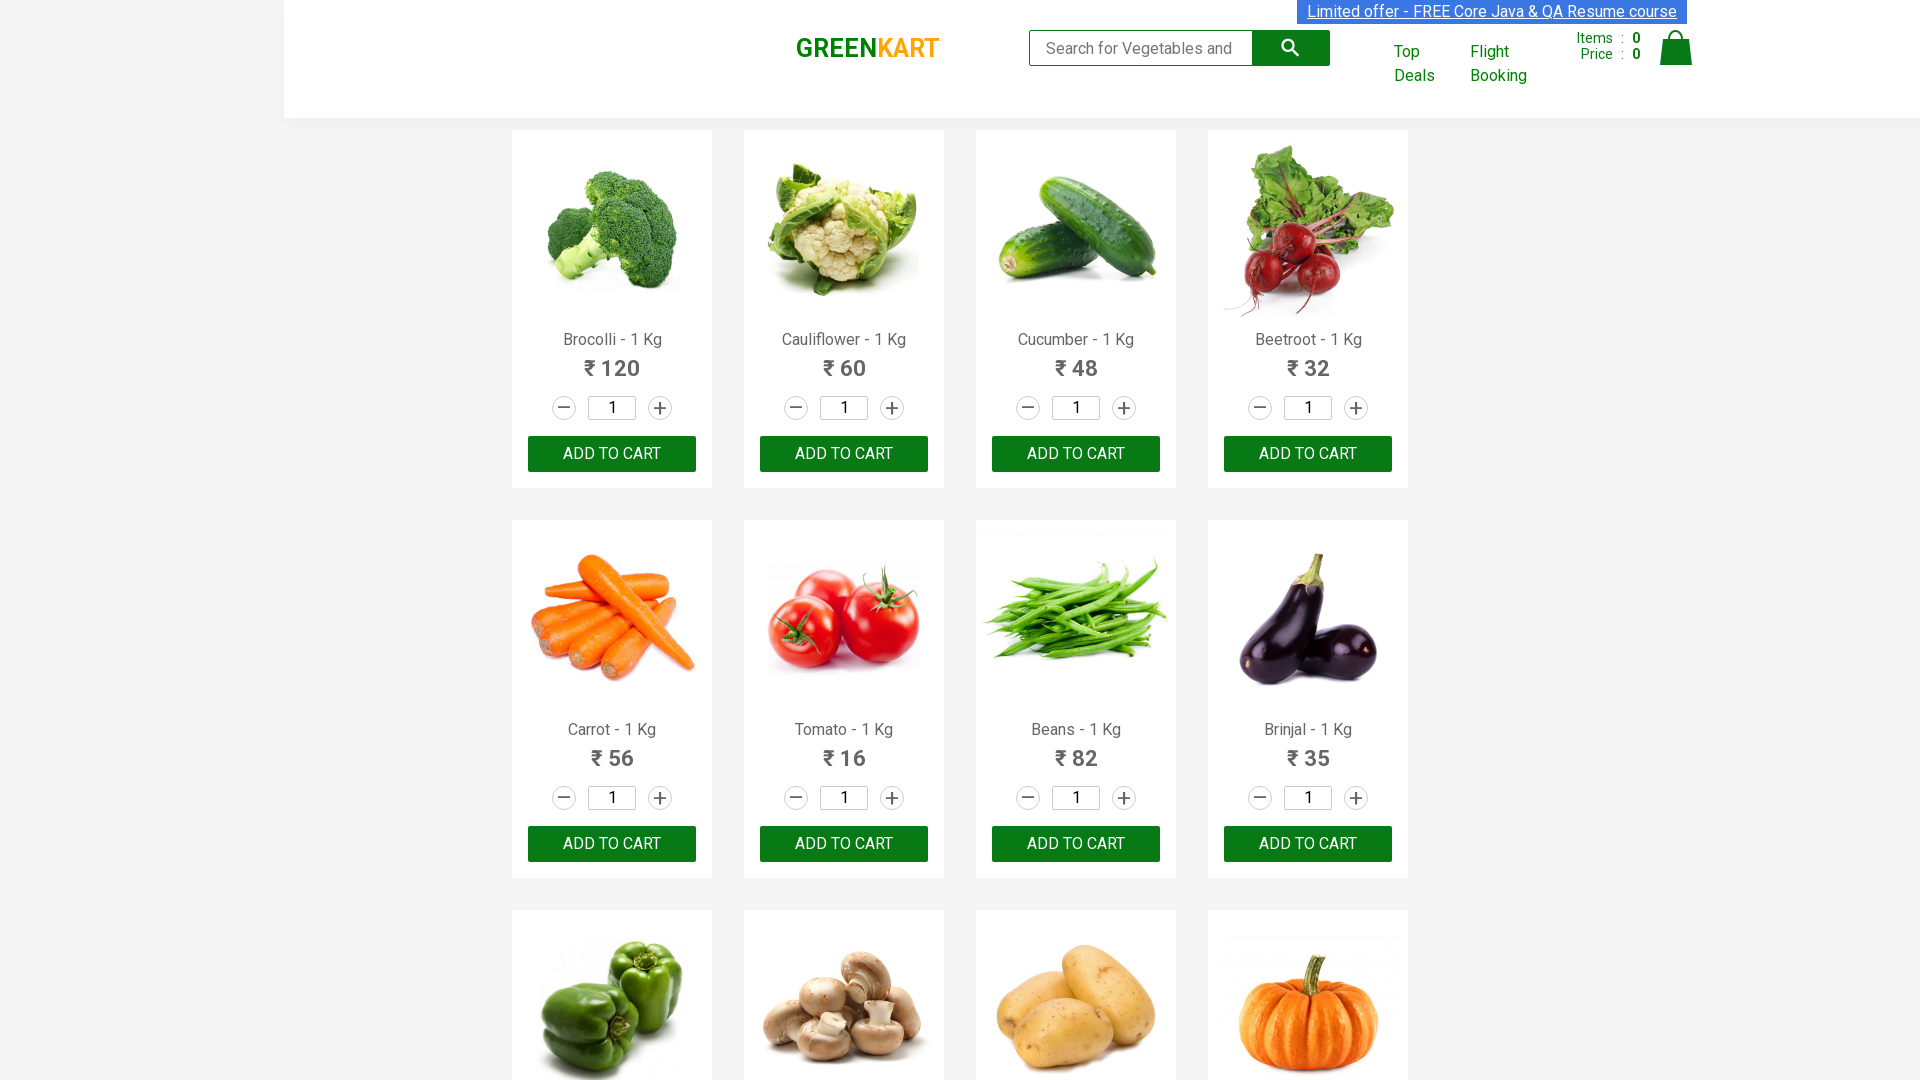

Products loaded on the page
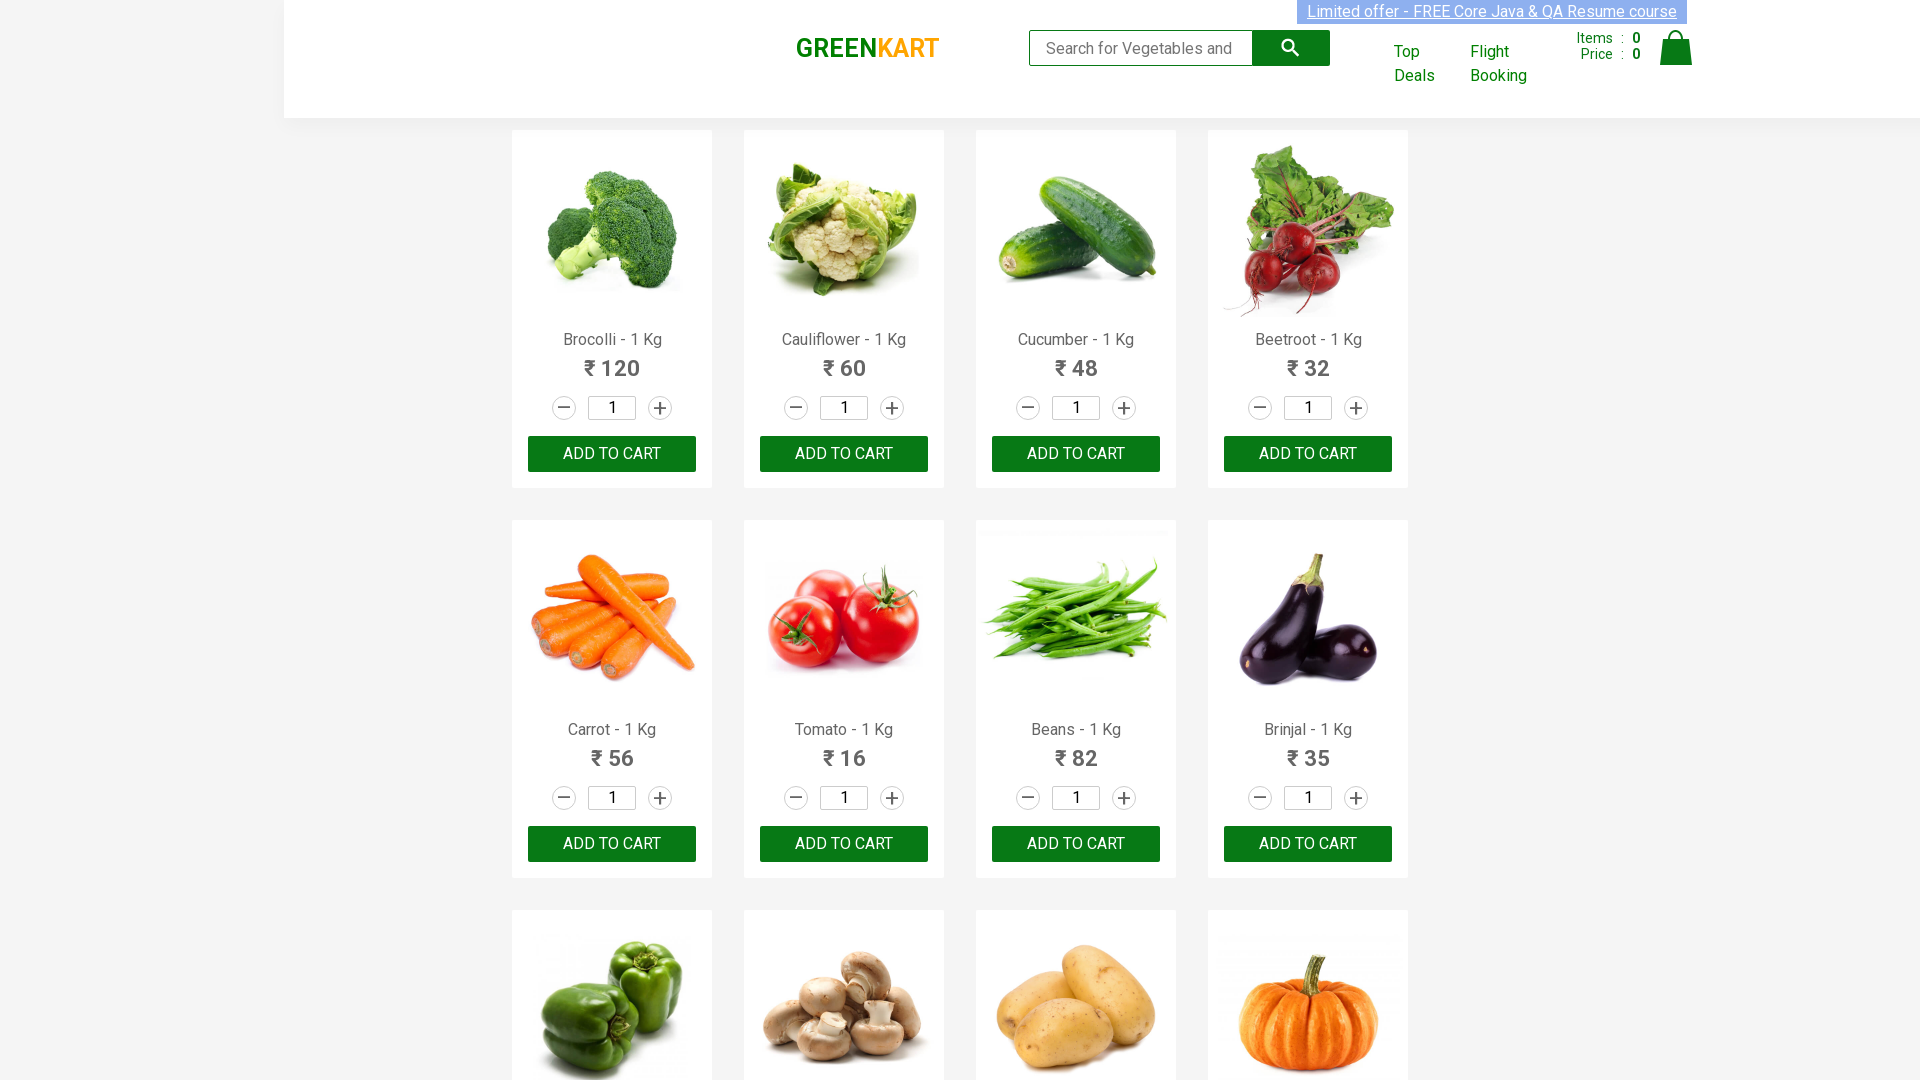

Added 'Brocolli' to cart at (612, 454) on xpath=//div[@class='product-action']/button >> nth=0
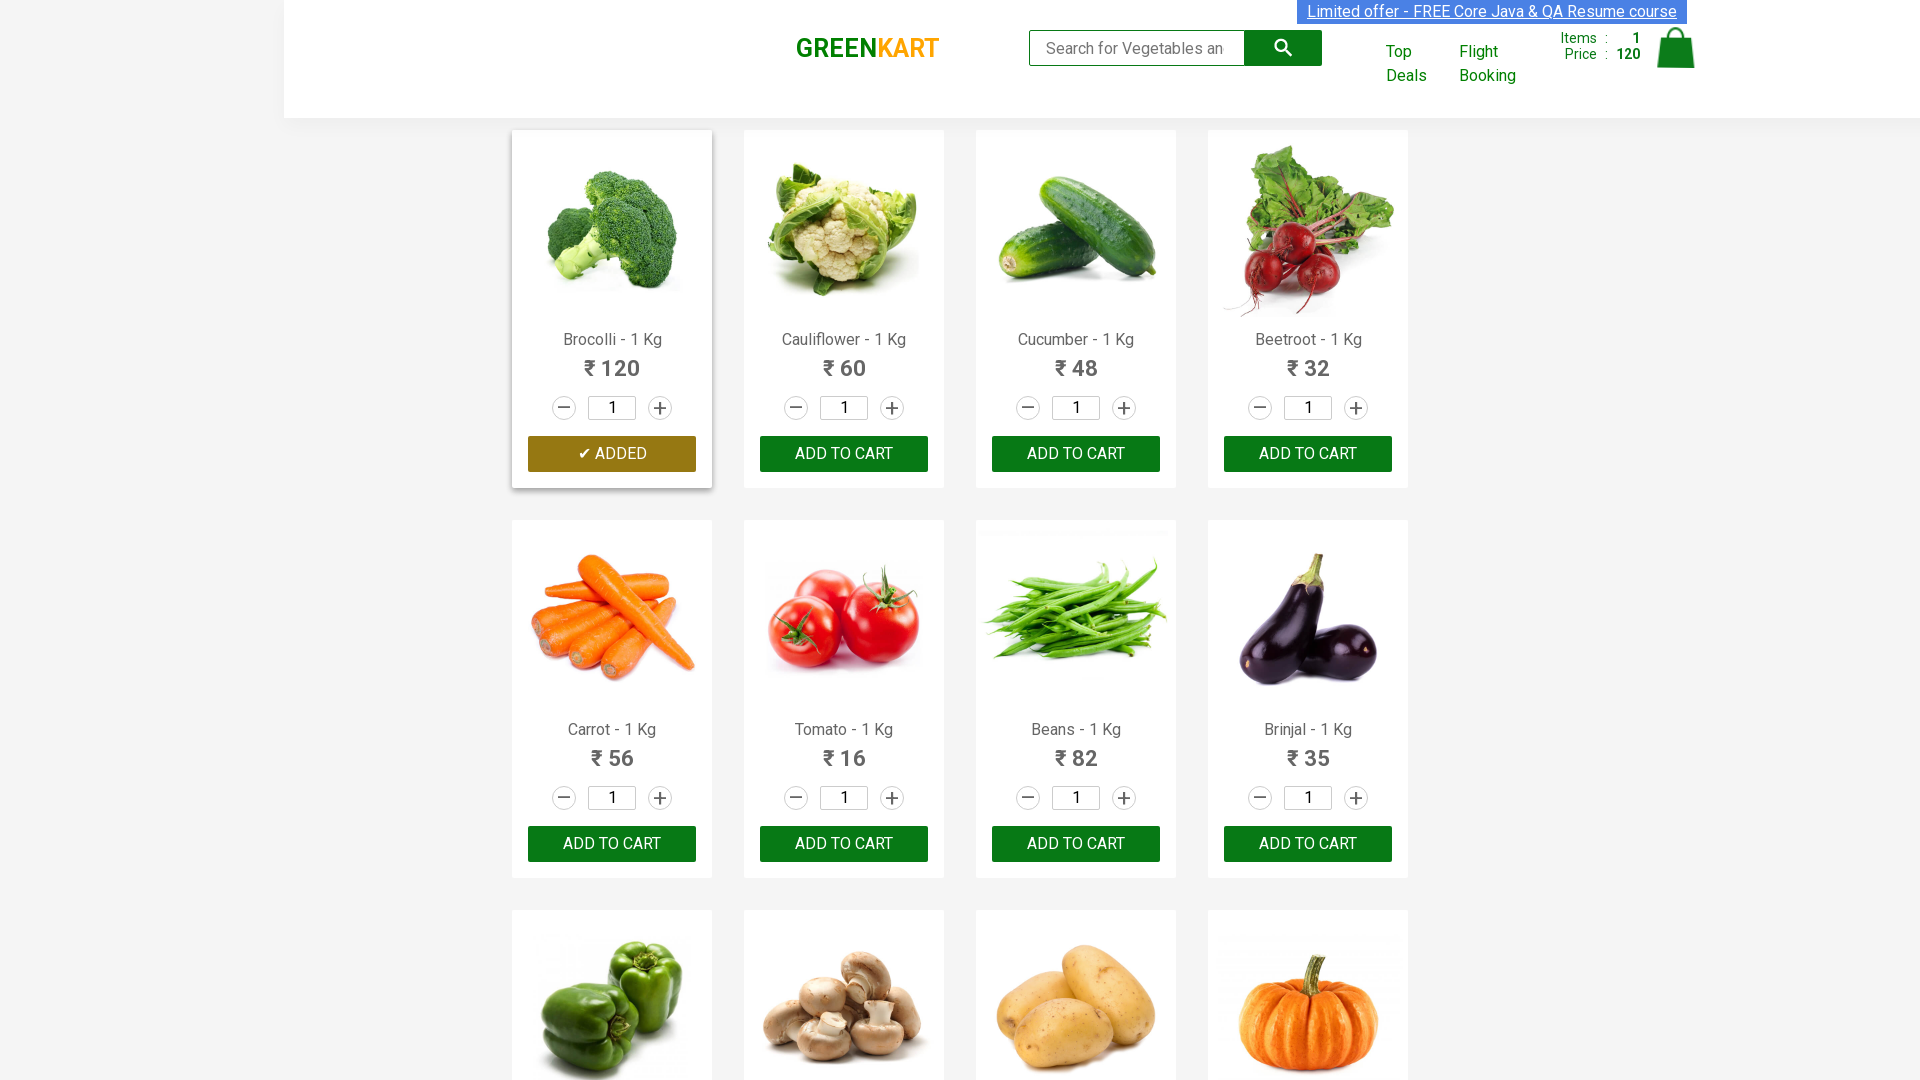

Added 'Cucumber' to cart at (1076, 454) on xpath=//div[@class='product-action']/button >> nth=2
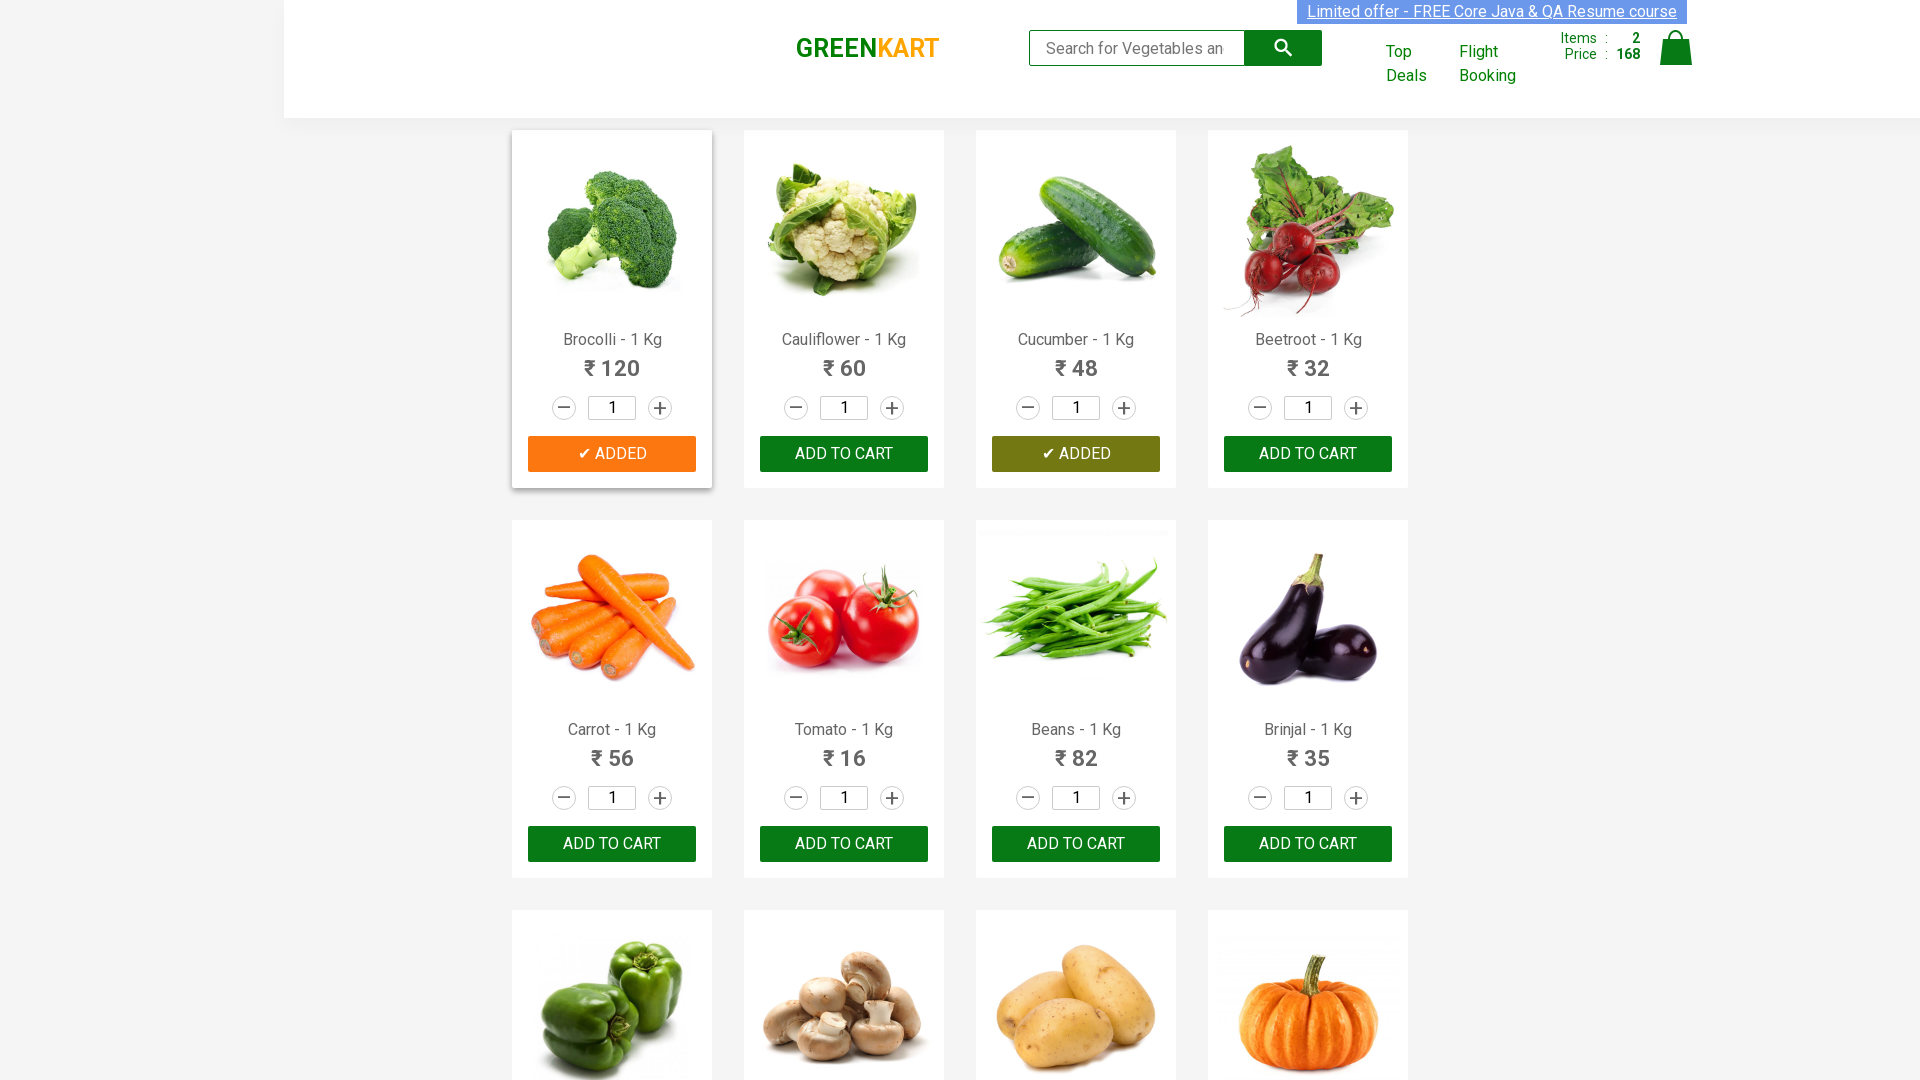

Added 'Beetroot' to cart at (1308, 454) on xpath=//div[@class='product-action']/button >> nth=3
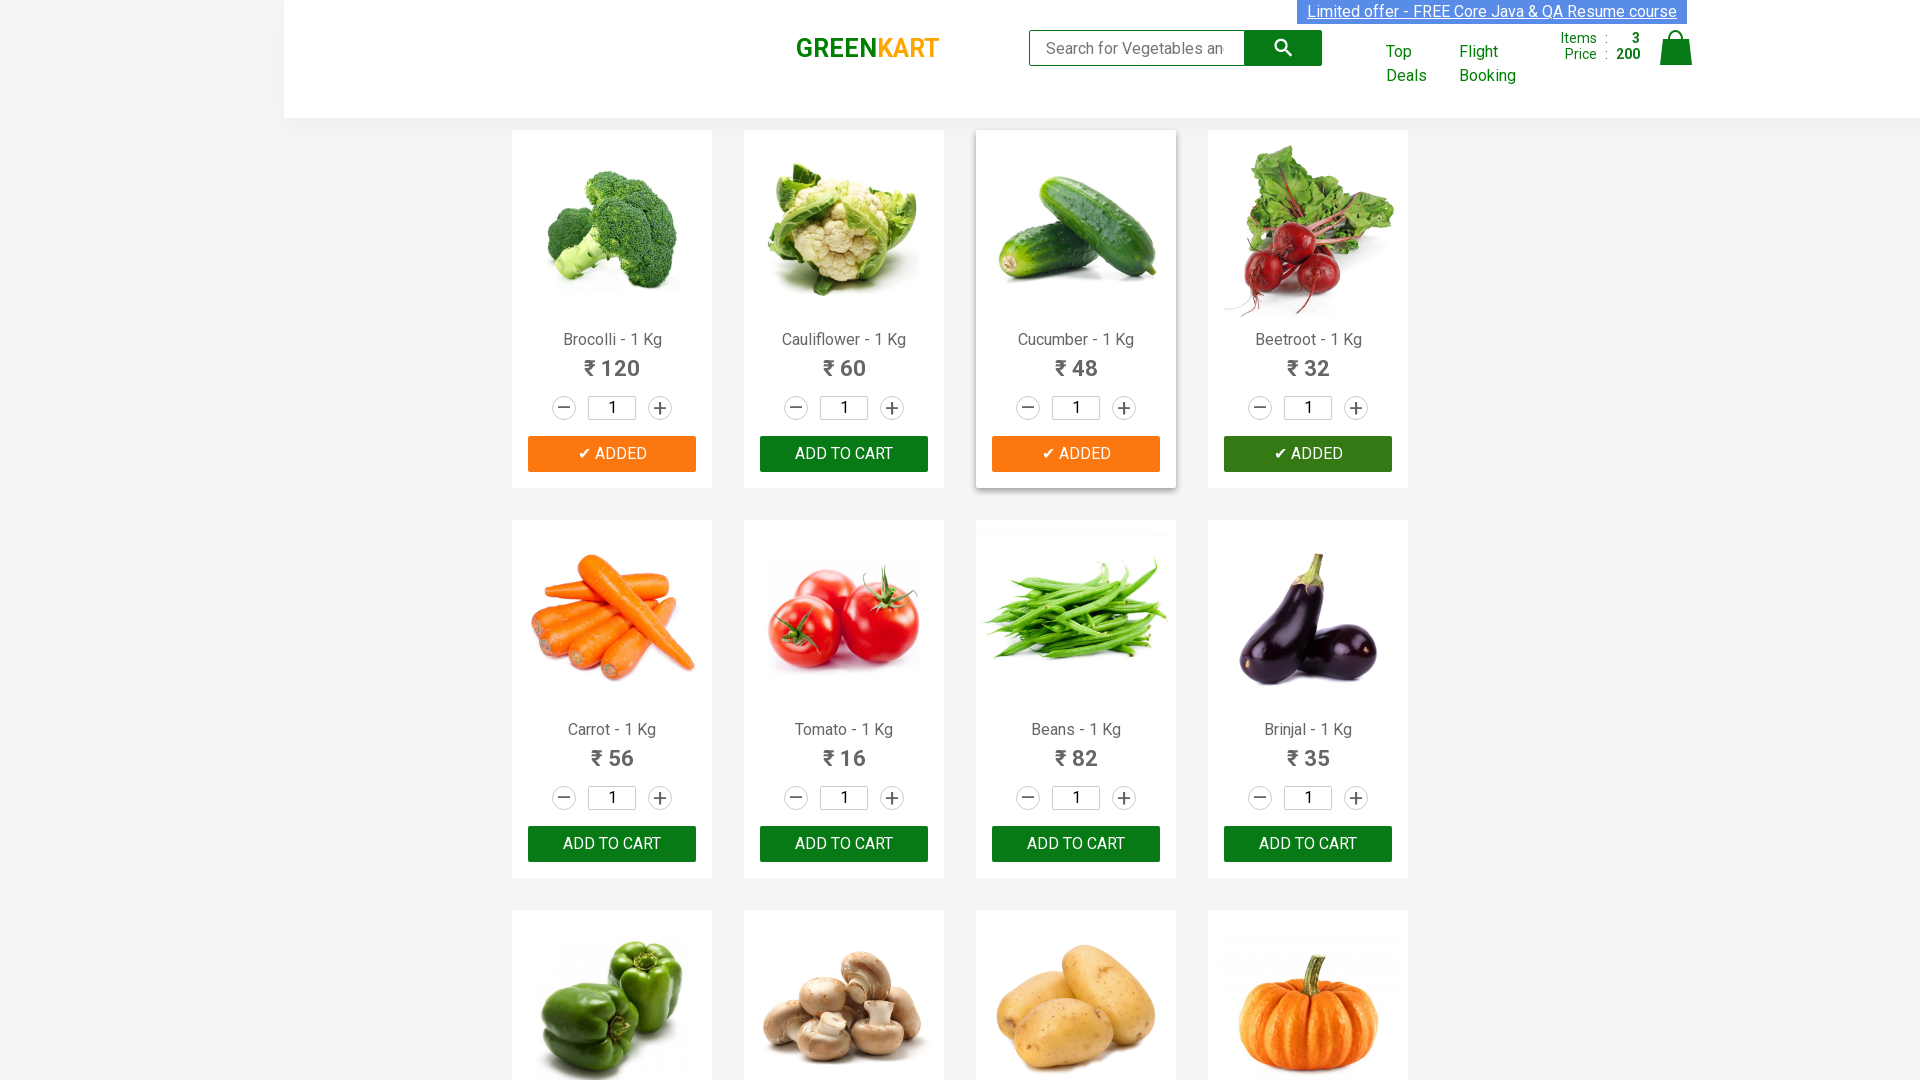

Added 'Beans' to cart at (1076, 844) on xpath=//div[@class='product-action']/button >> nth=6
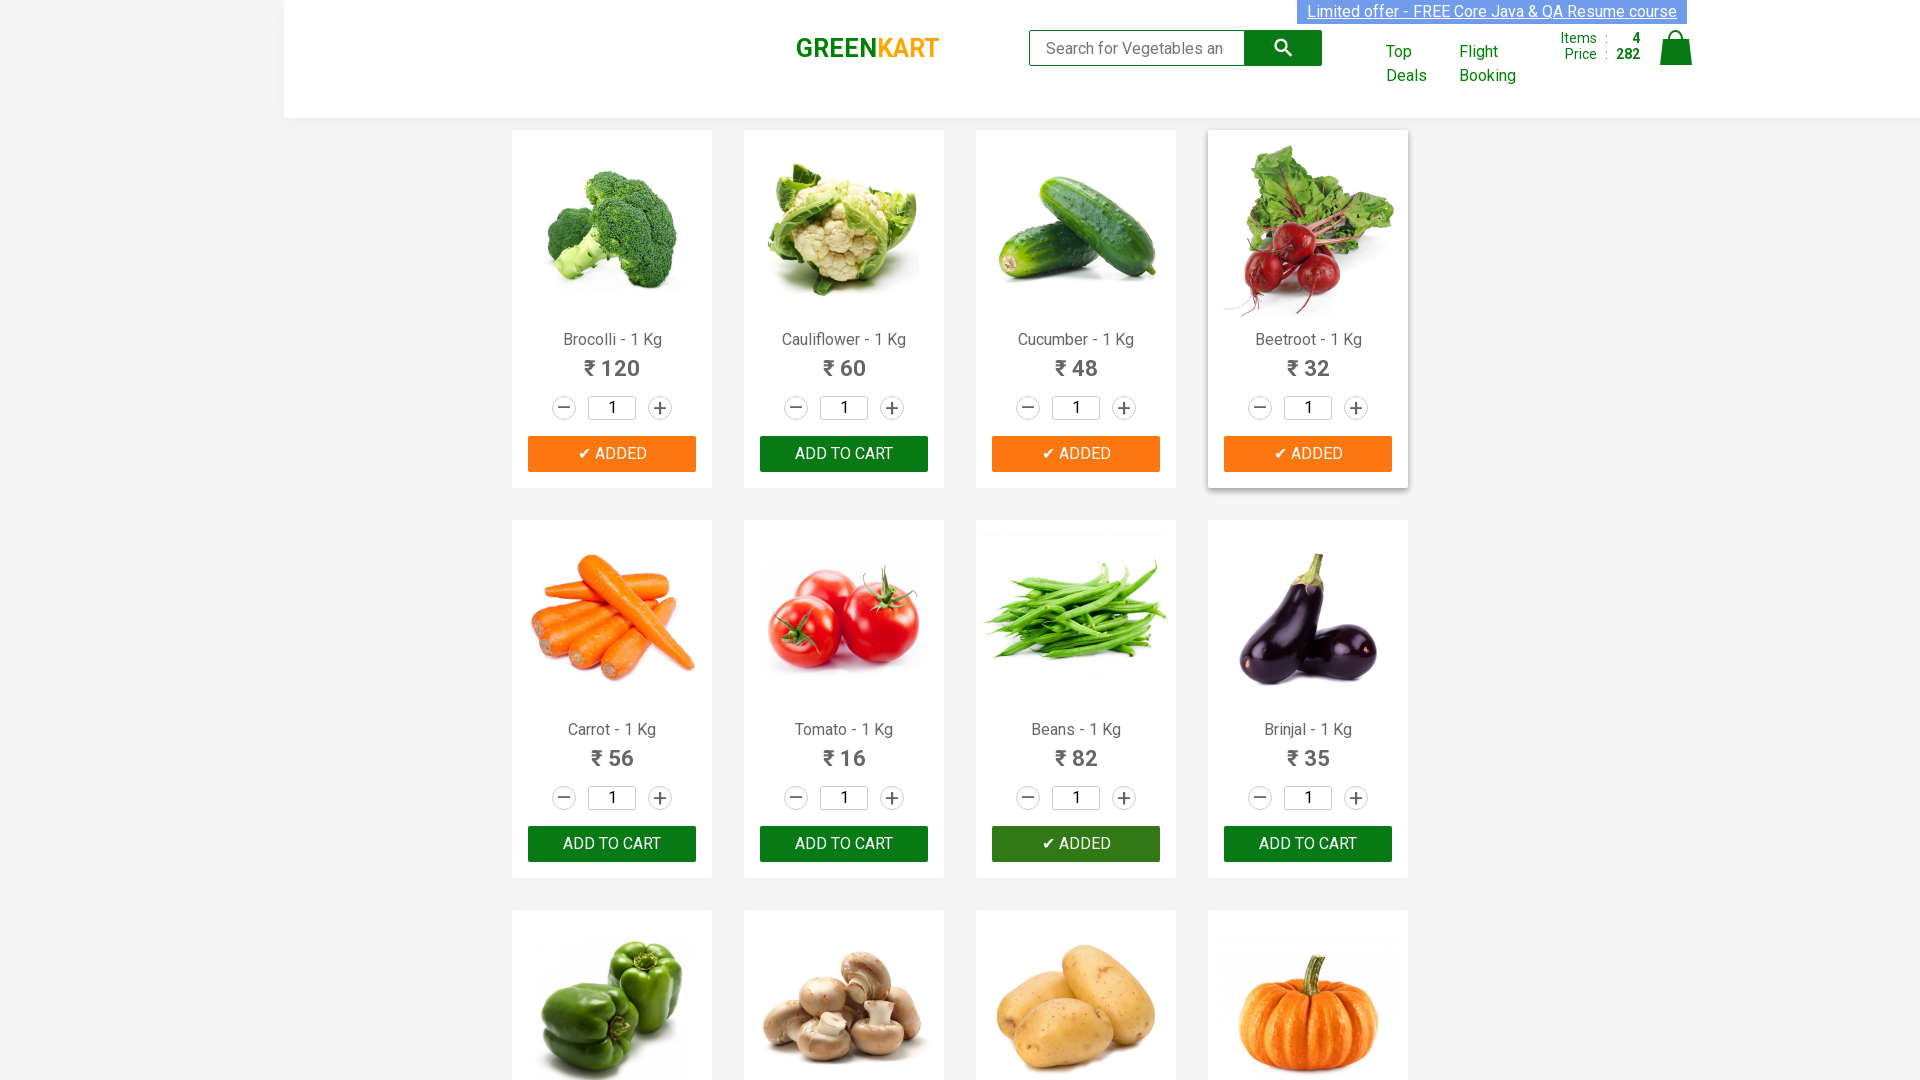

Added 'Mushroom' to cart at (844, 540) on xpath=//div[@class='product-action']/button >> nth=9
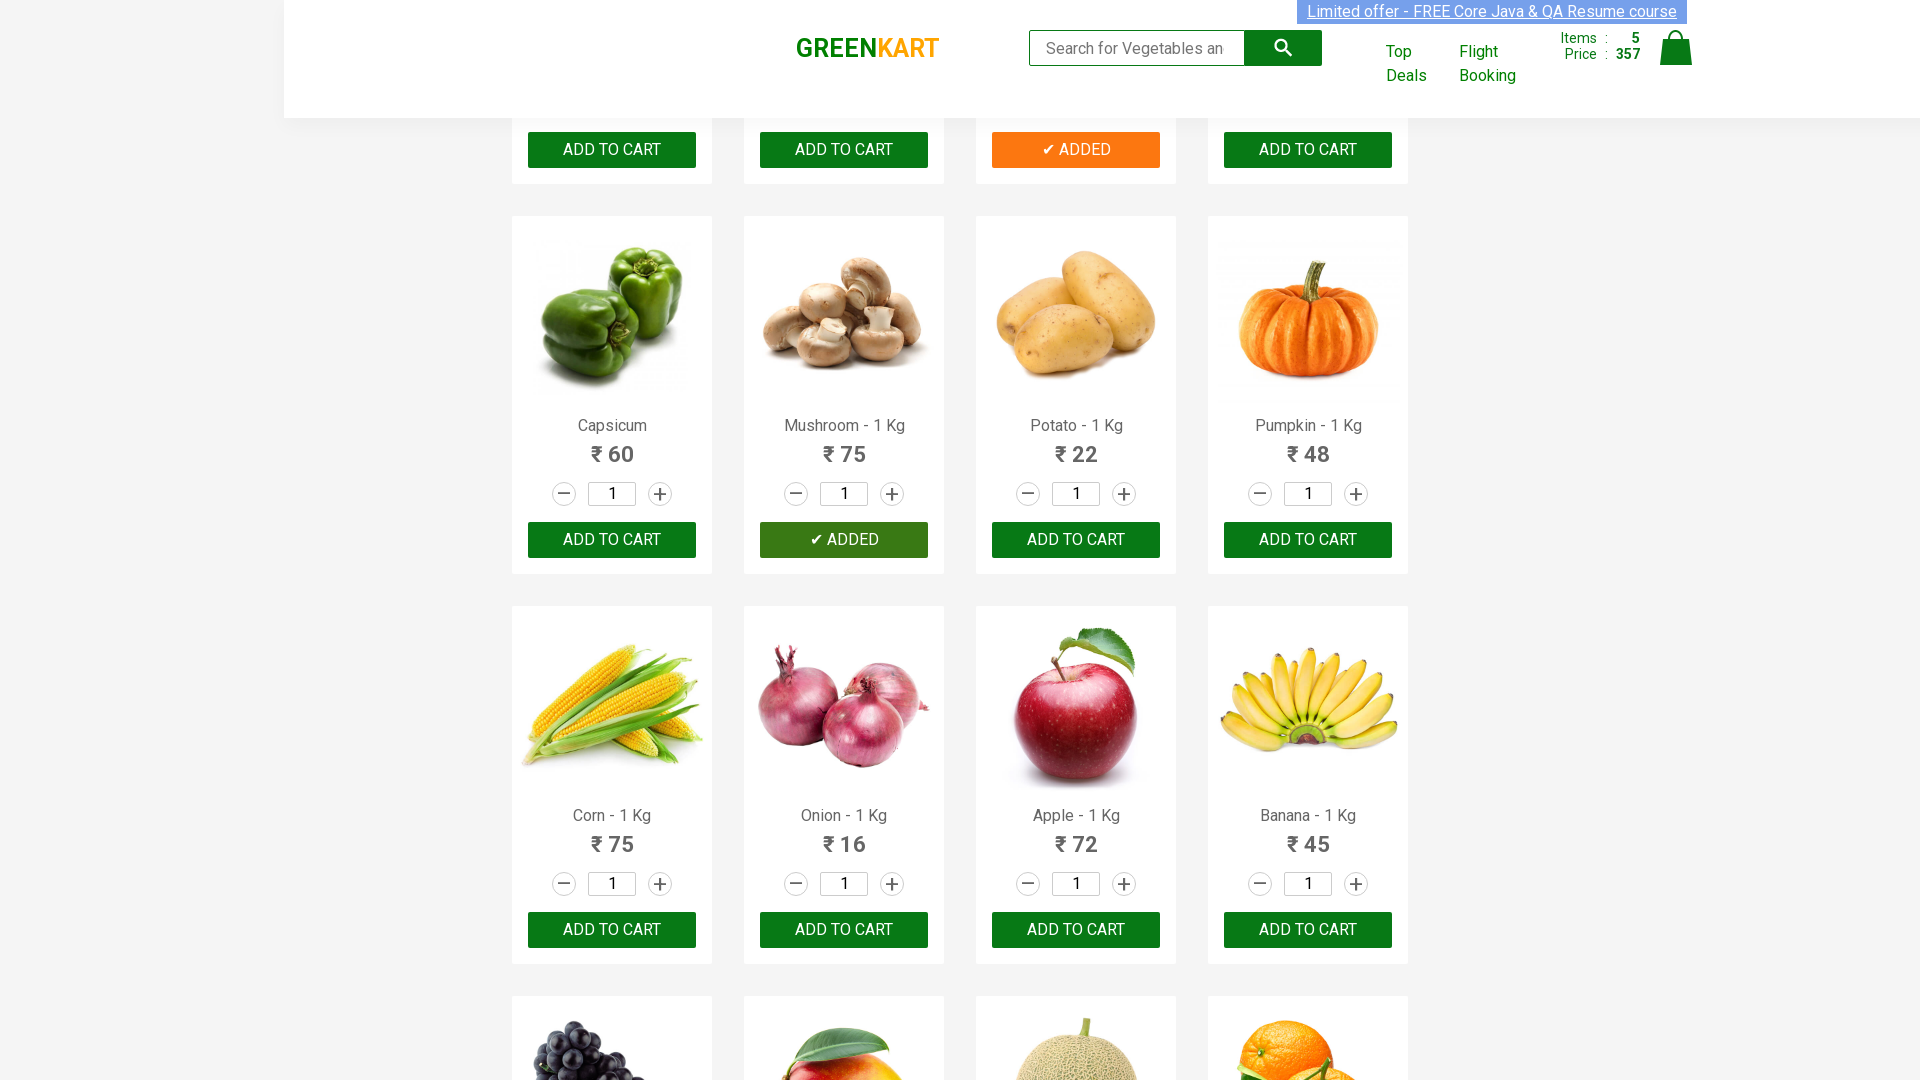

Added 'Corn' to cart at (612, 930) on xpath=//div[@class='product-action']/button >> nth=12
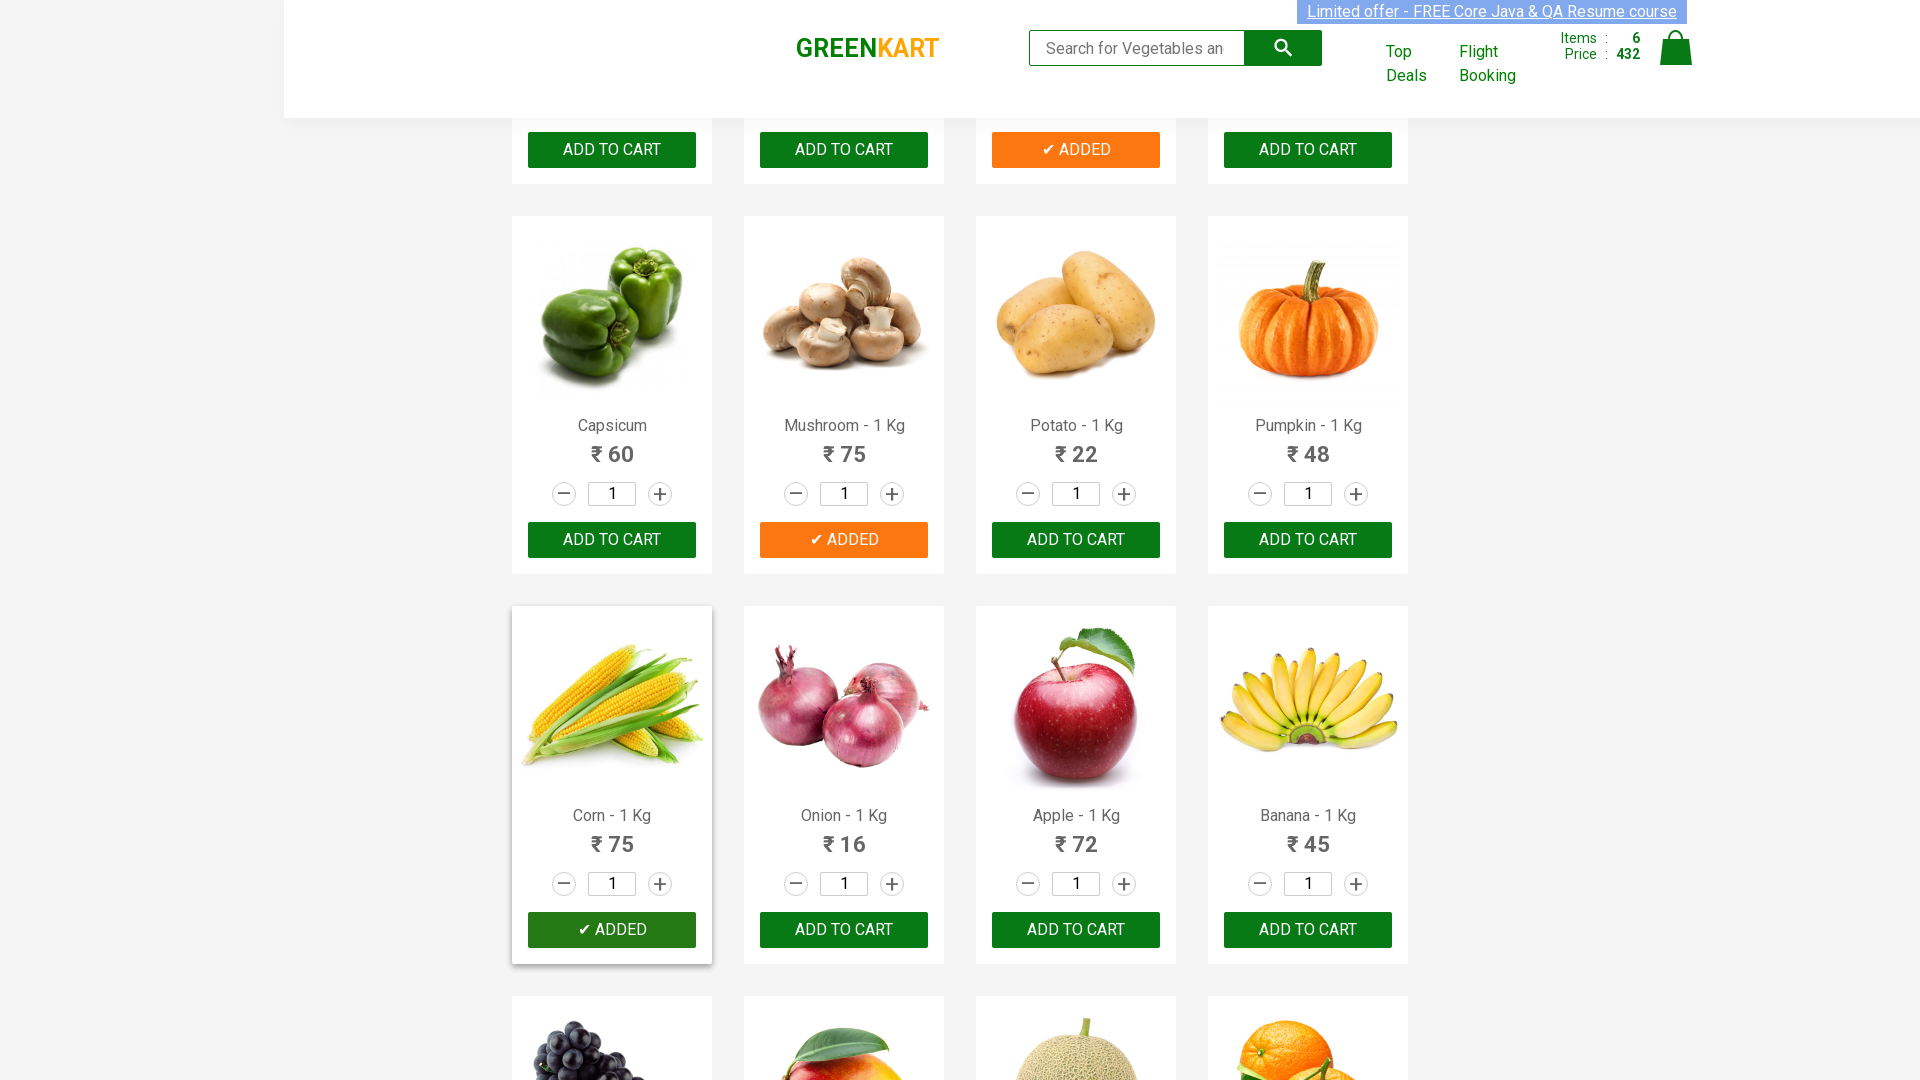

Clicked cart icon to view cart at (1676, 48) on xpath=//img[@alt='Cart']
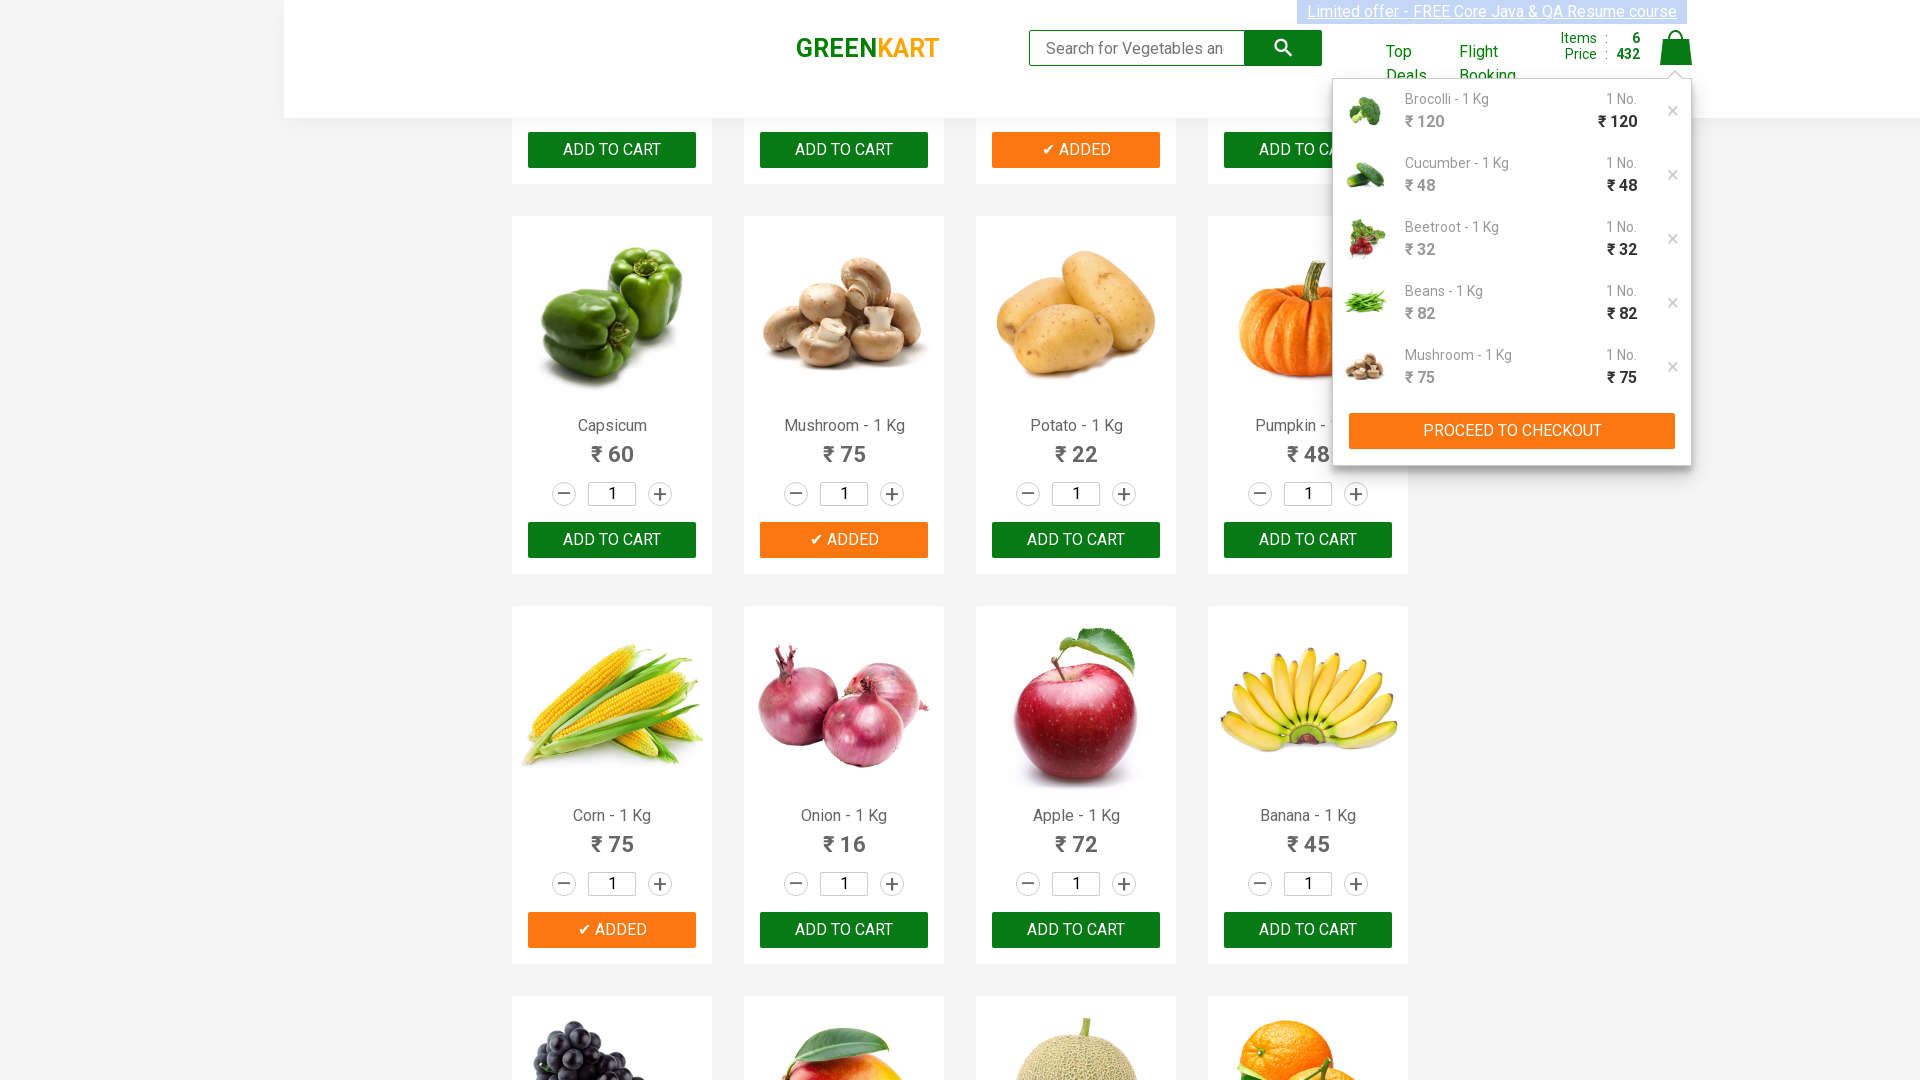

Clicked PROCEED TO CHECKOUT button at (1512, 431) on xpath=//button[text()='PROCEED TO CHECKOUT']
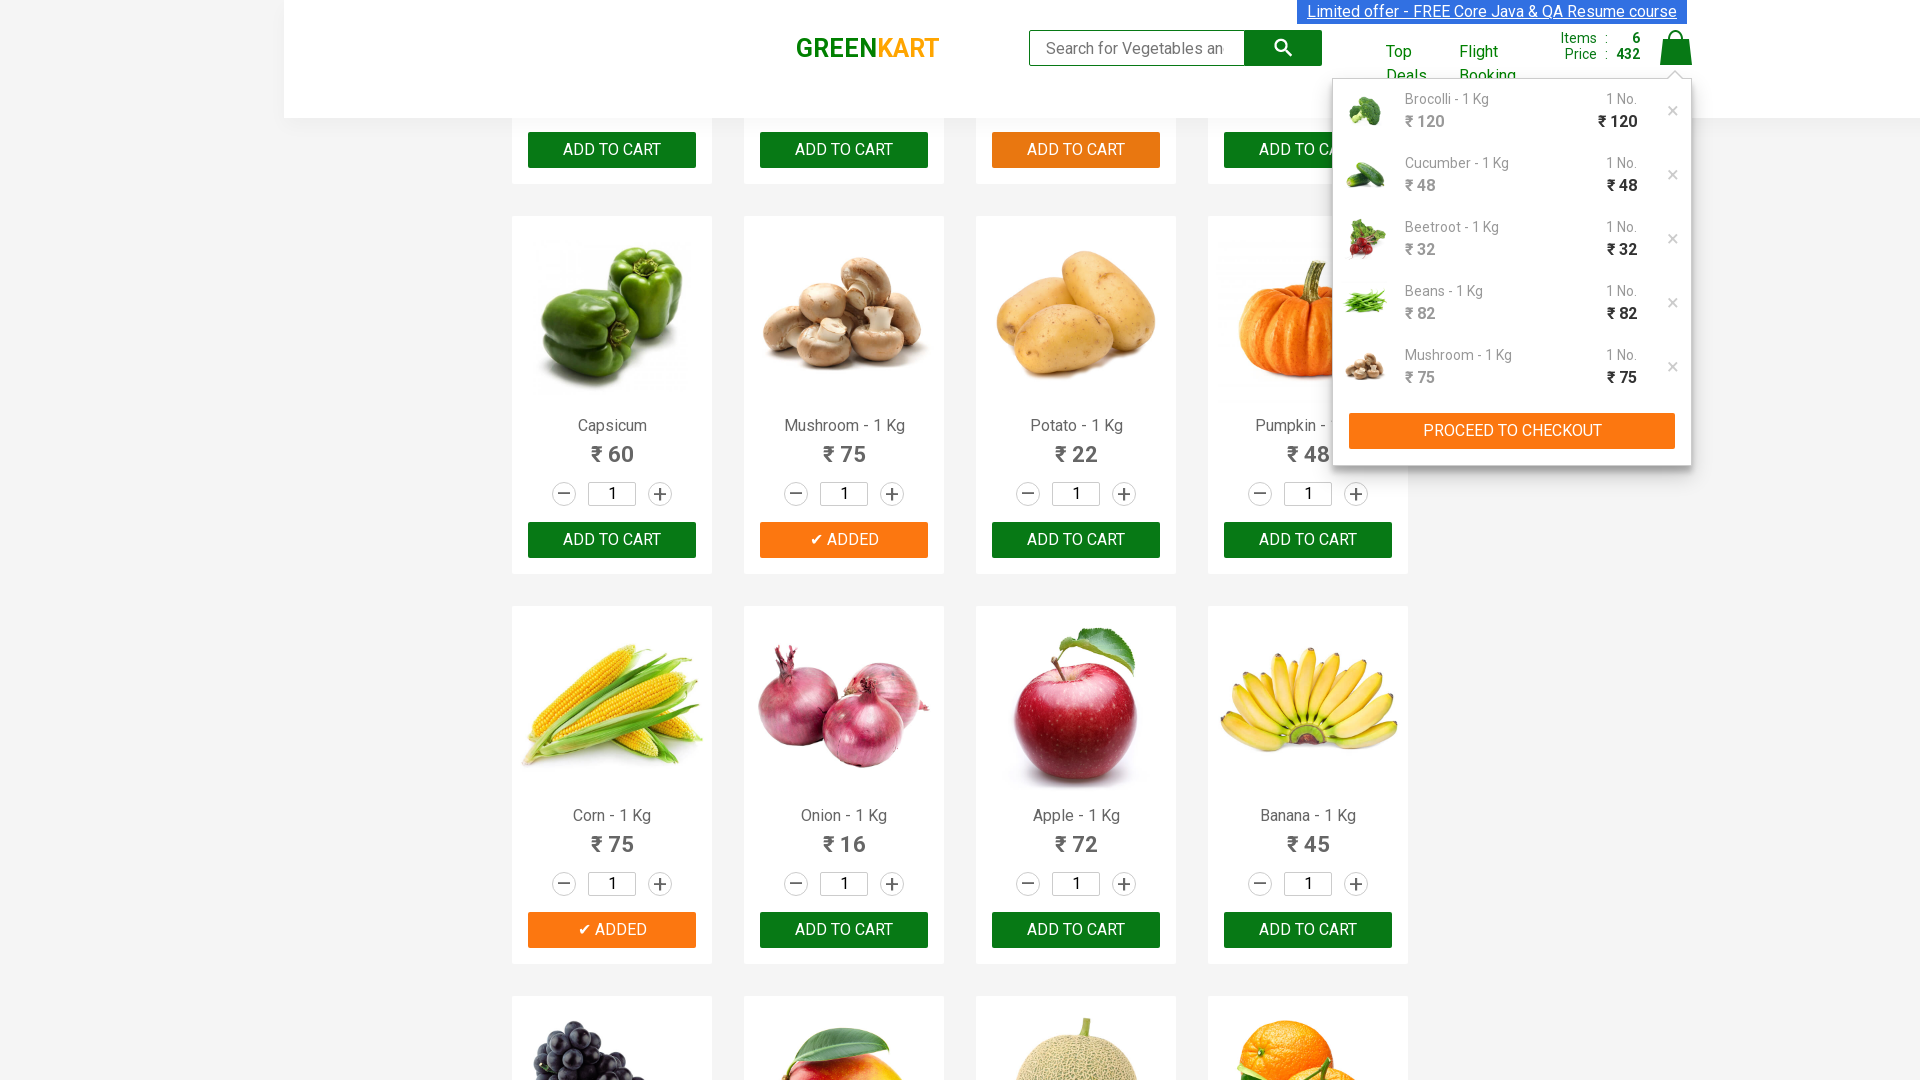

Entered promo code 'rahulshettyacademy' on input[placeholder='Enter promo code']
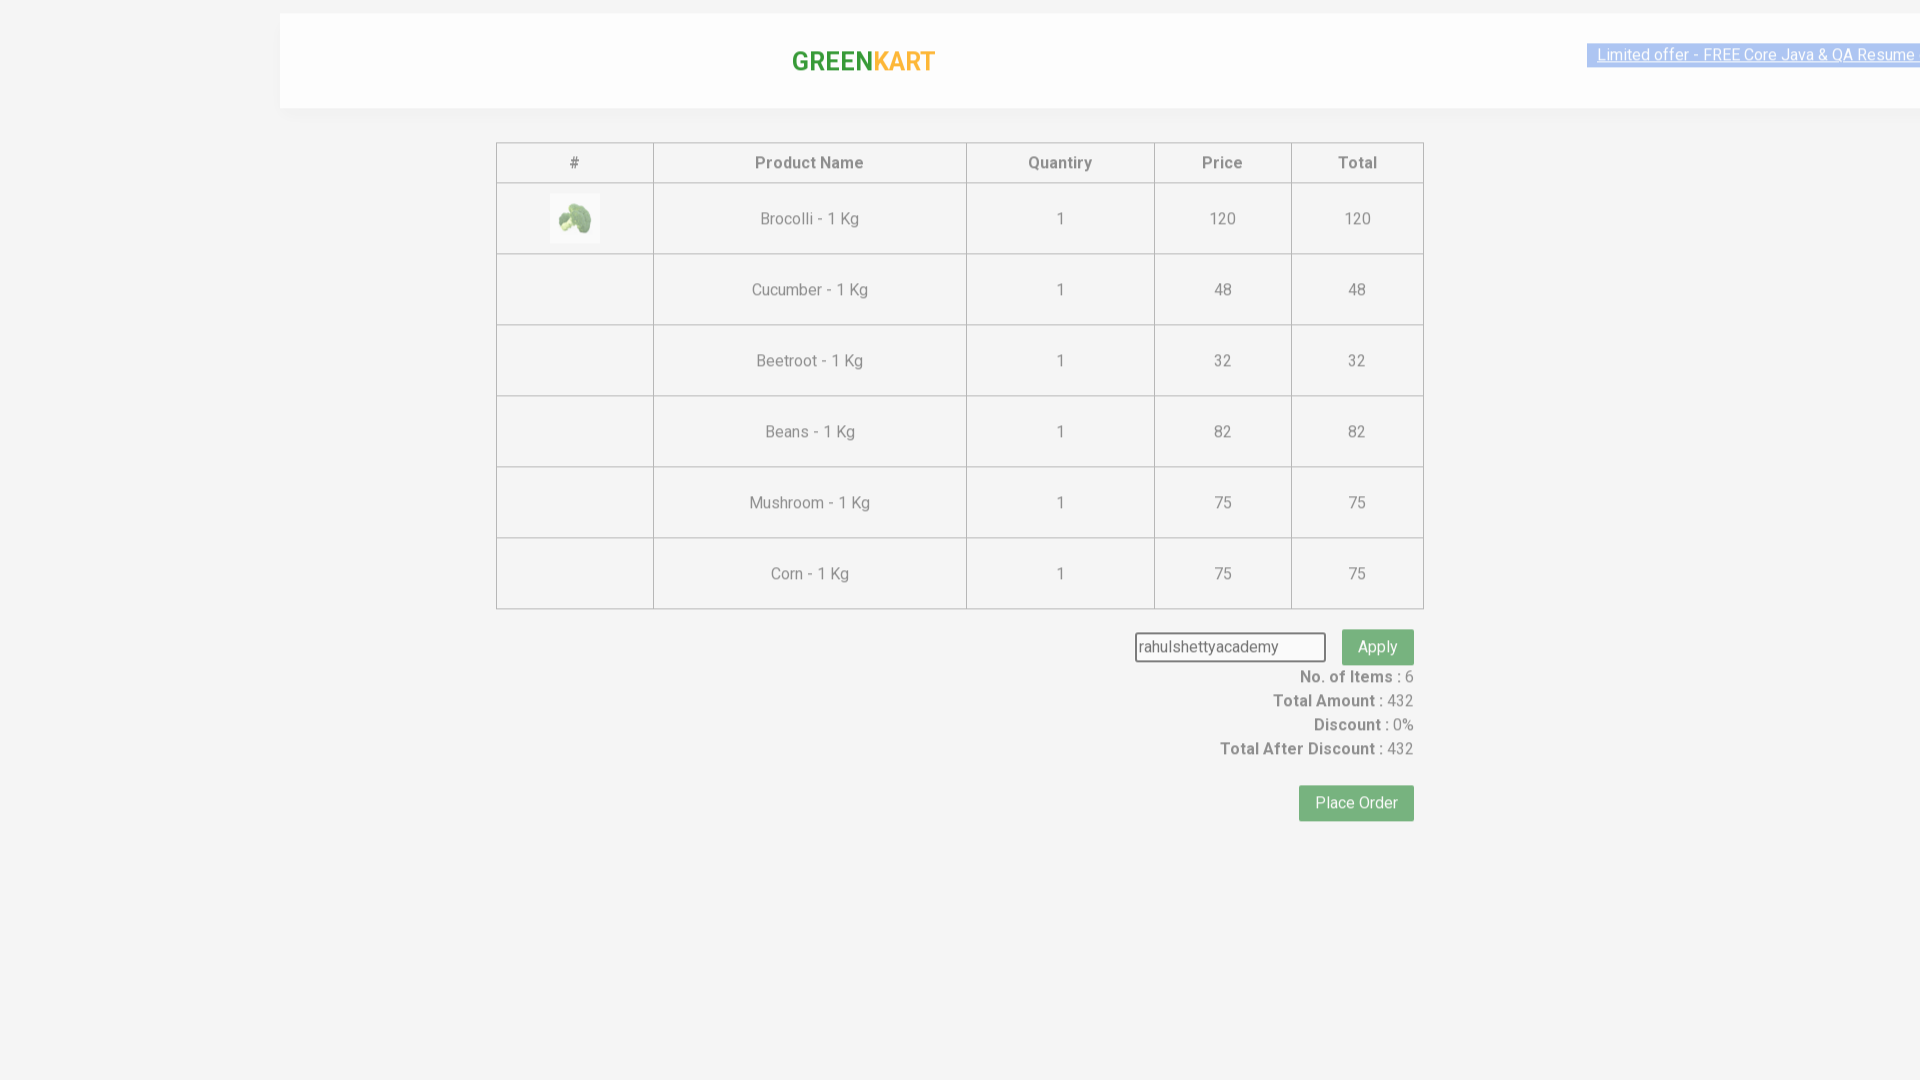

Clicked Apply button for promo code at (1378, 619) on xpath=//div[@class='promoWrapper']//button[@class='promoBtn']
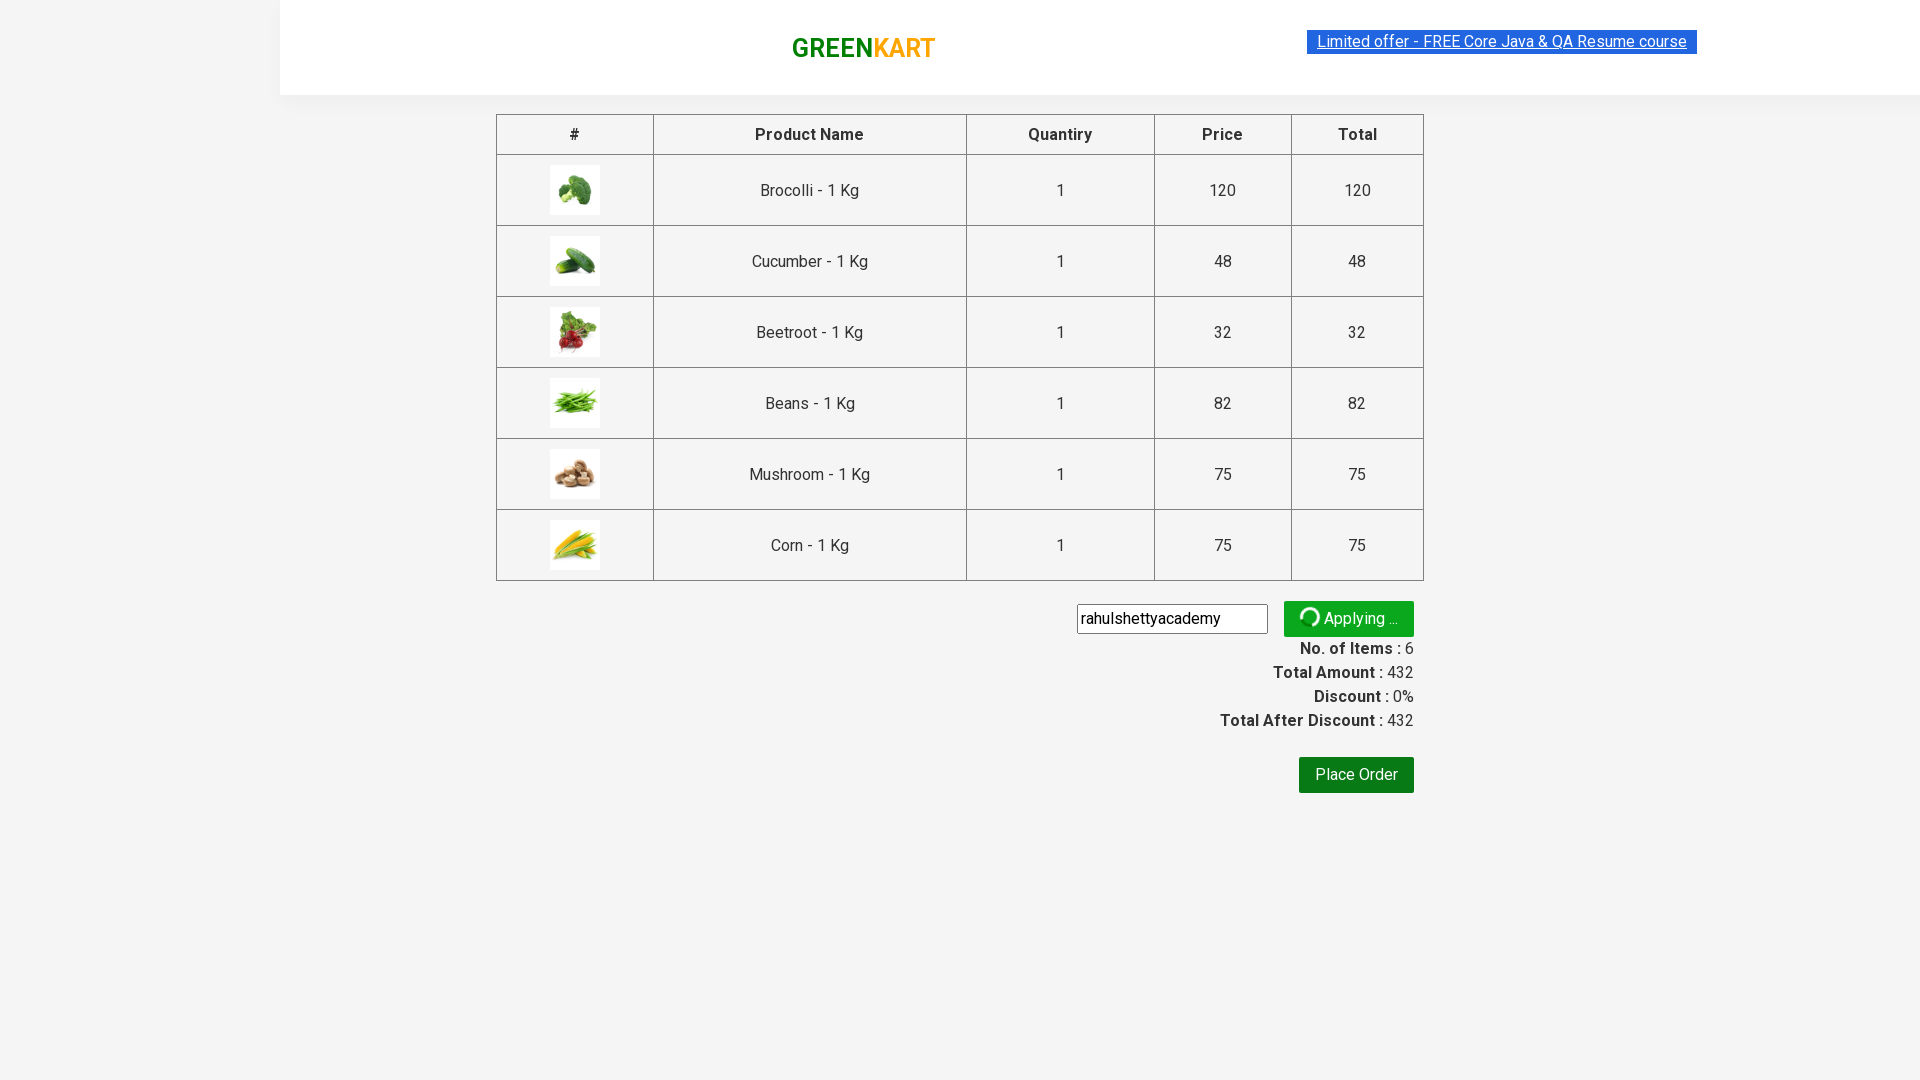

Promo code applied successfully - discount confirmed
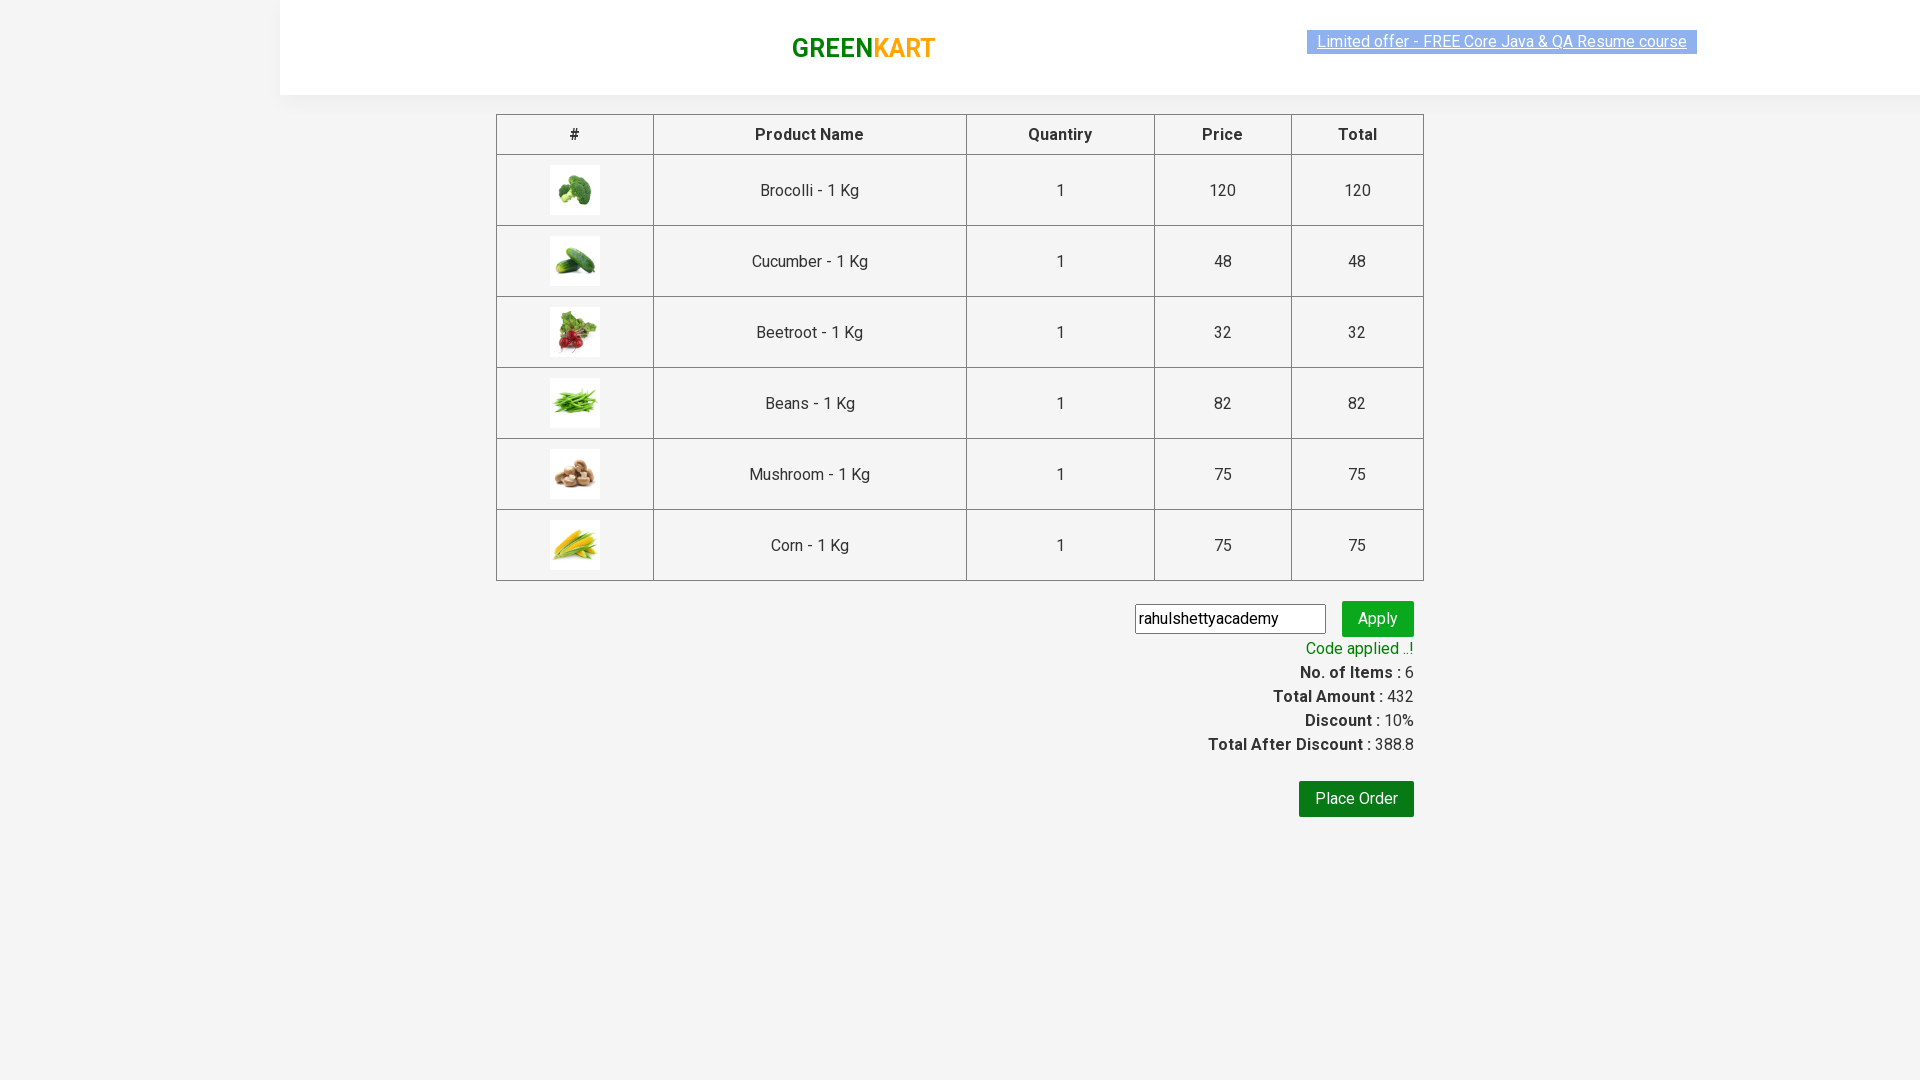

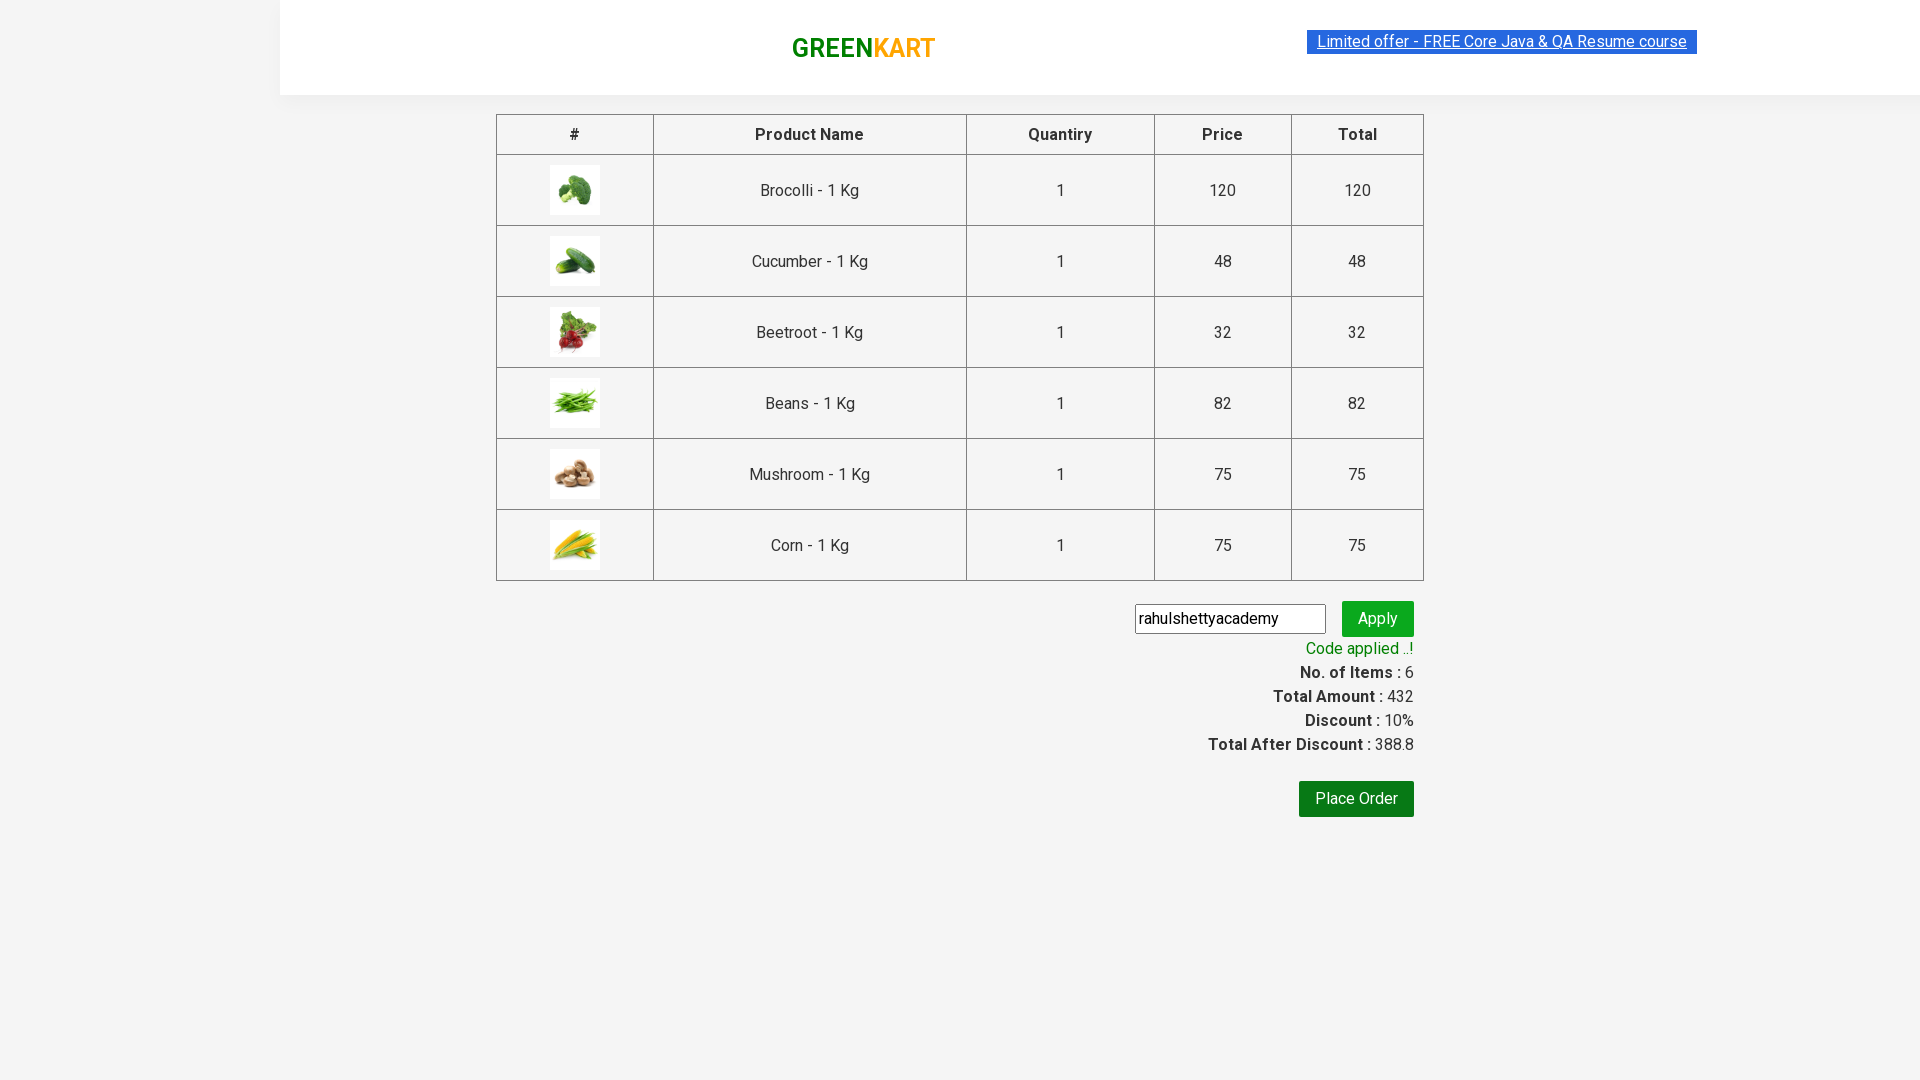